Tests jQuery UI slider functionality by dragging both horizontal and vertical sliders to different positions

Starting URL: https://jqueryui.com/slider/

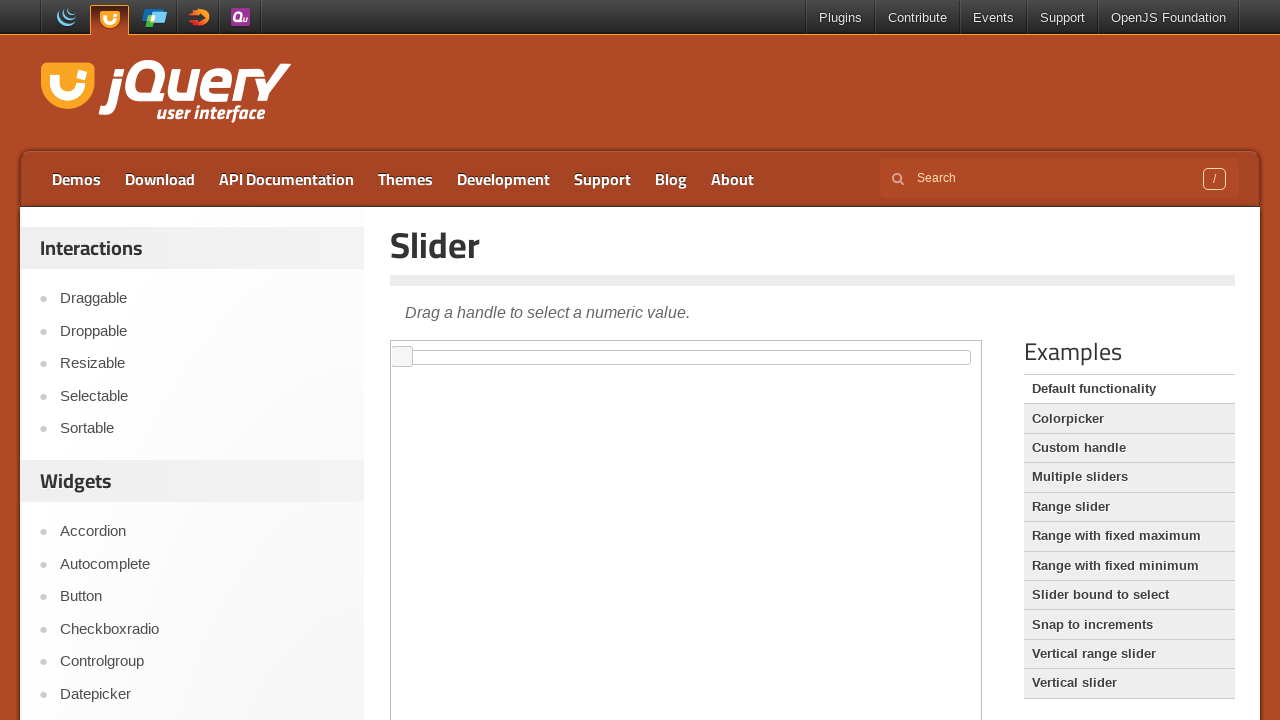

Switched to iframe containing horizontal slider
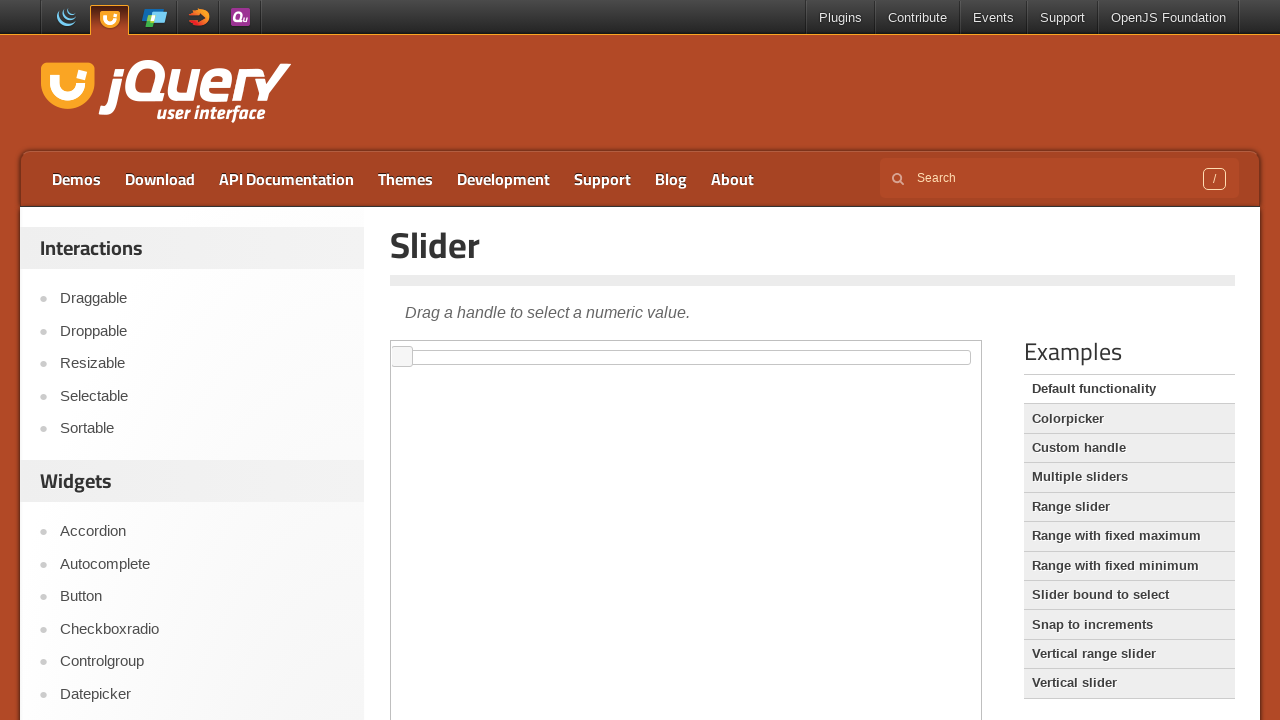

Located horizontal slider handle element
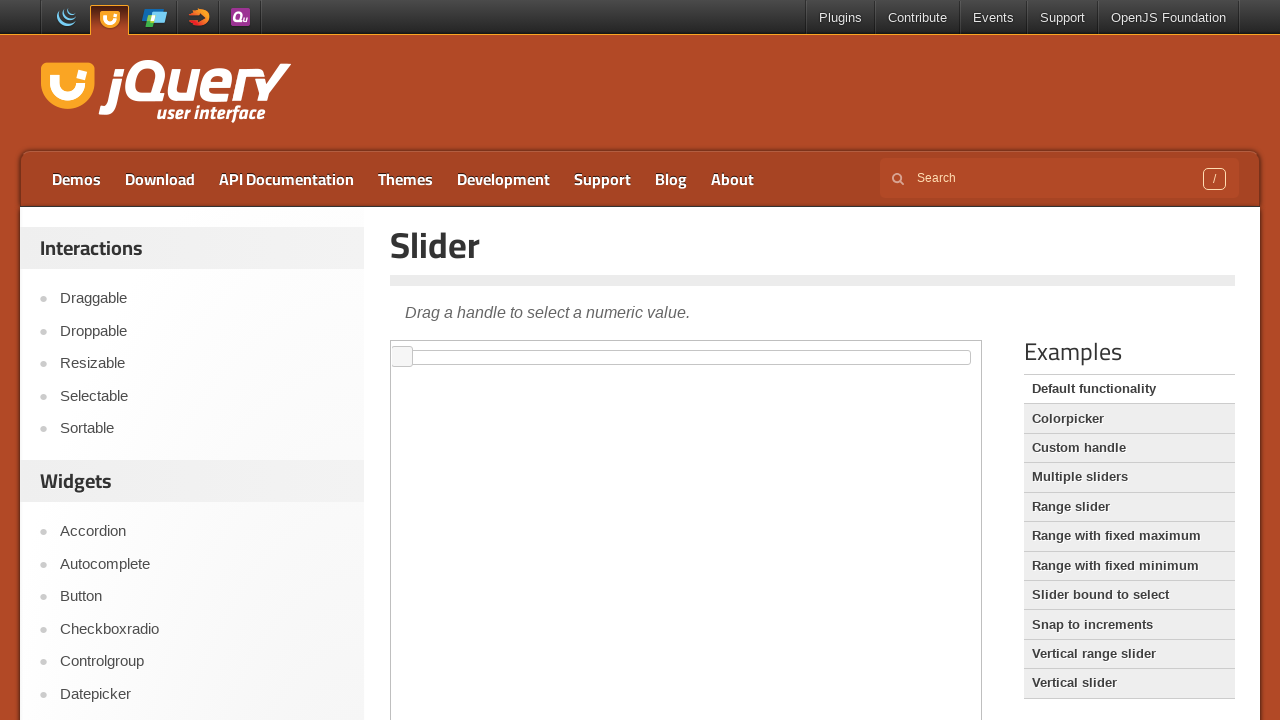

Retrieved bounding box of horizontal slider handle
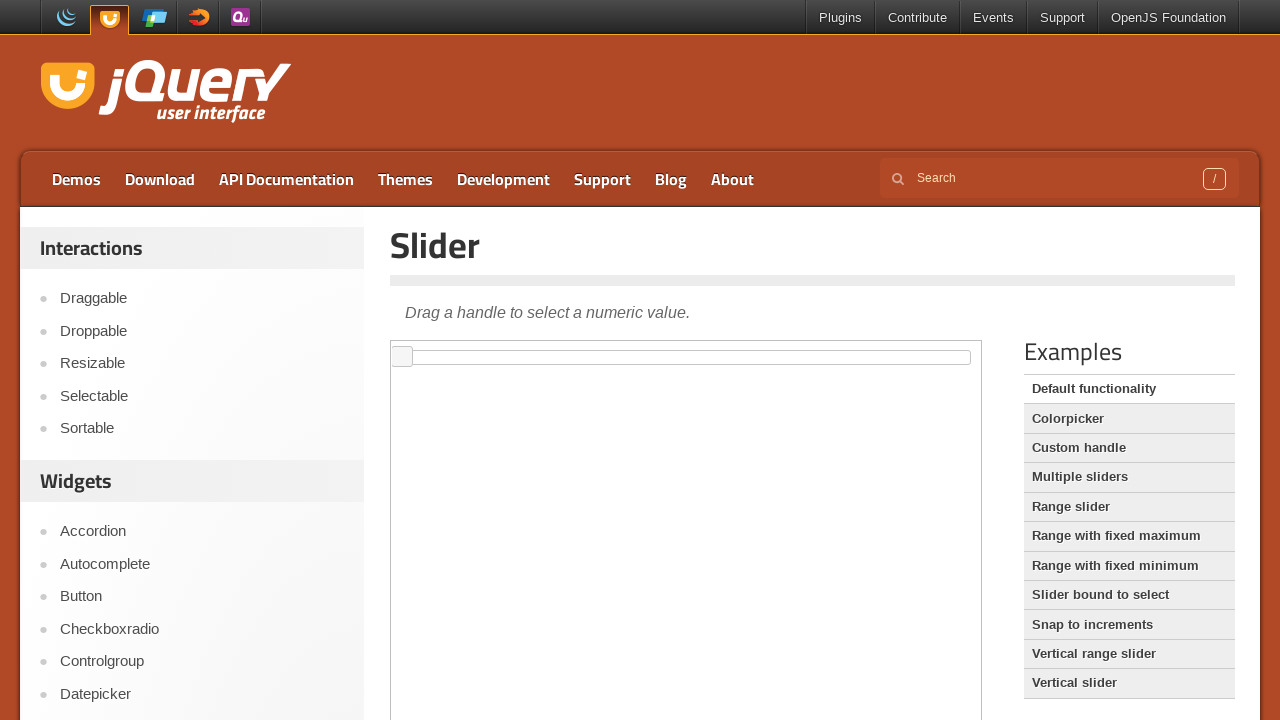

Moved mouse to center of horizontal slider handle at (402, 357)
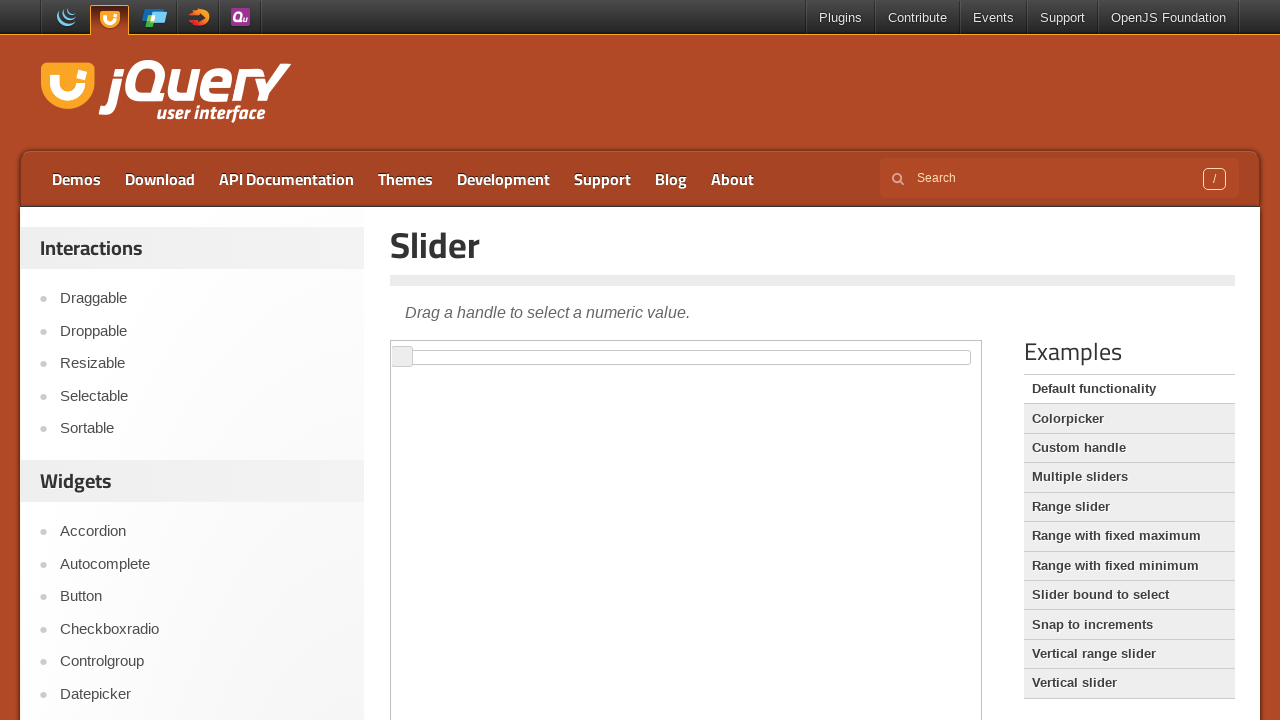

Pressed mouse button down on horizontal slider at (402, 357)
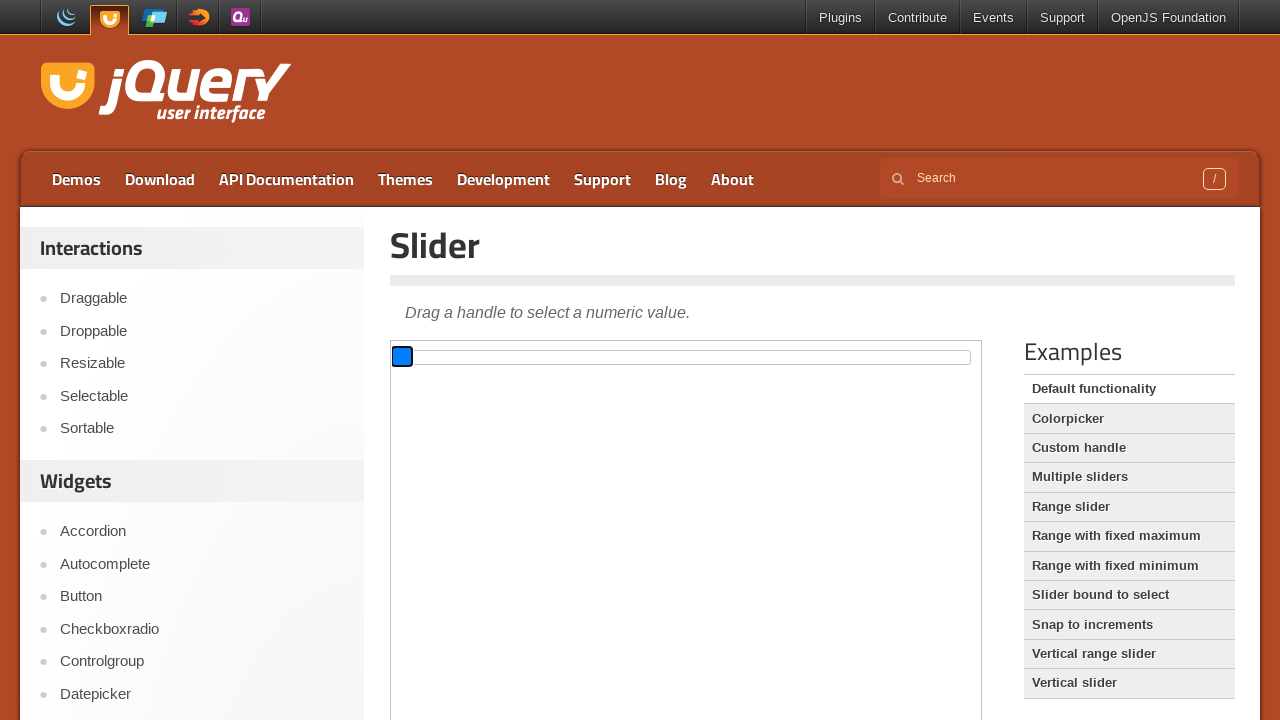

Dragged horizontal slider to the right by 150 pixels at (552, 357)
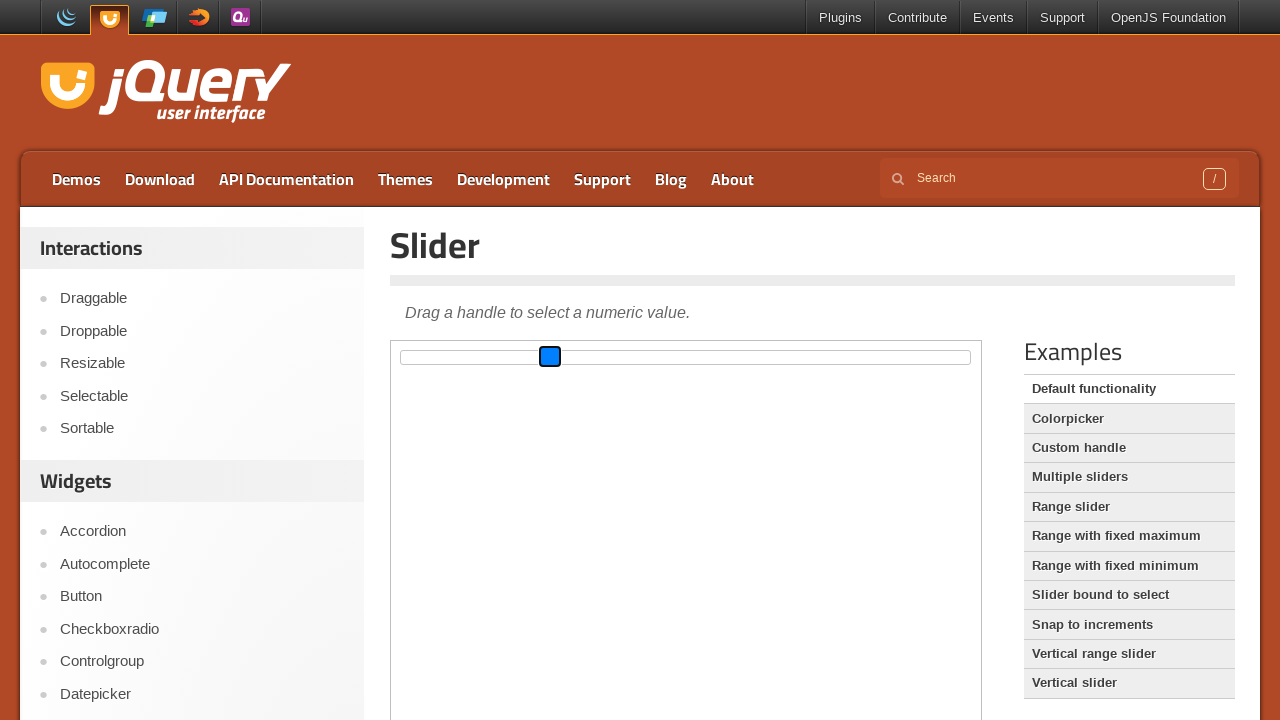

Released mouse button after dragging horizontal slider right at (552, 357)
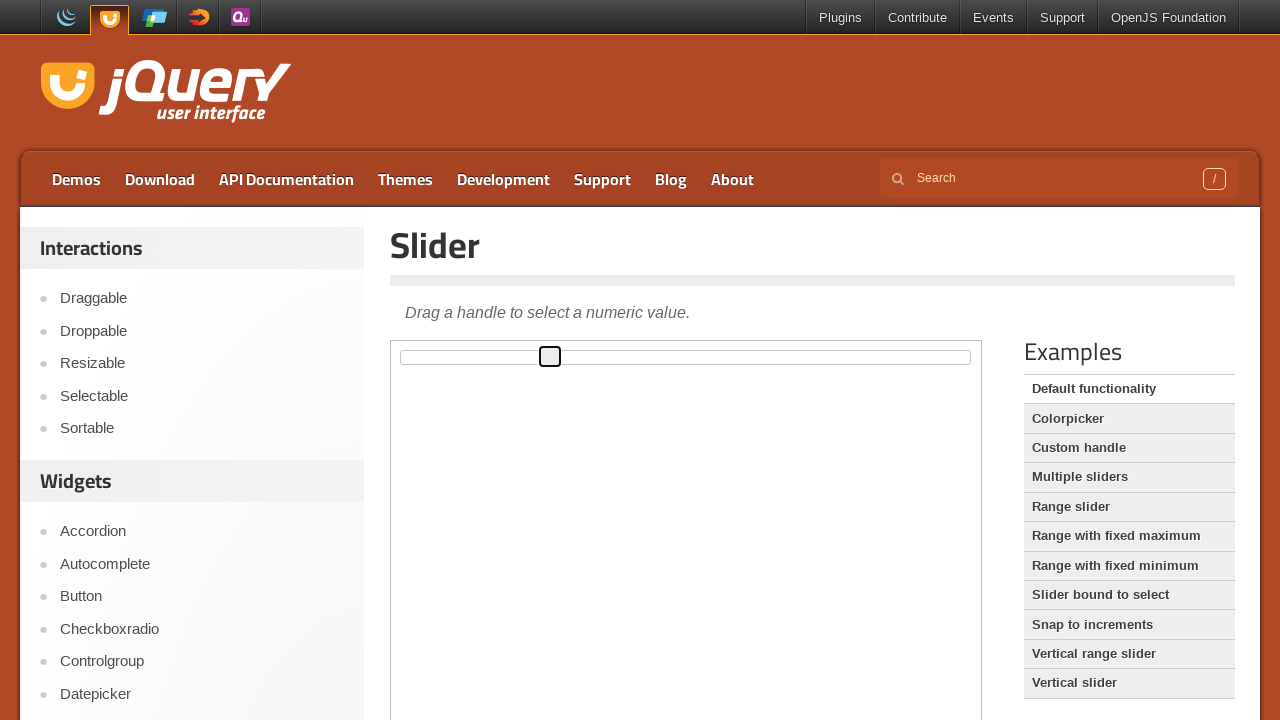

Waited 1 second for slider animation to complete
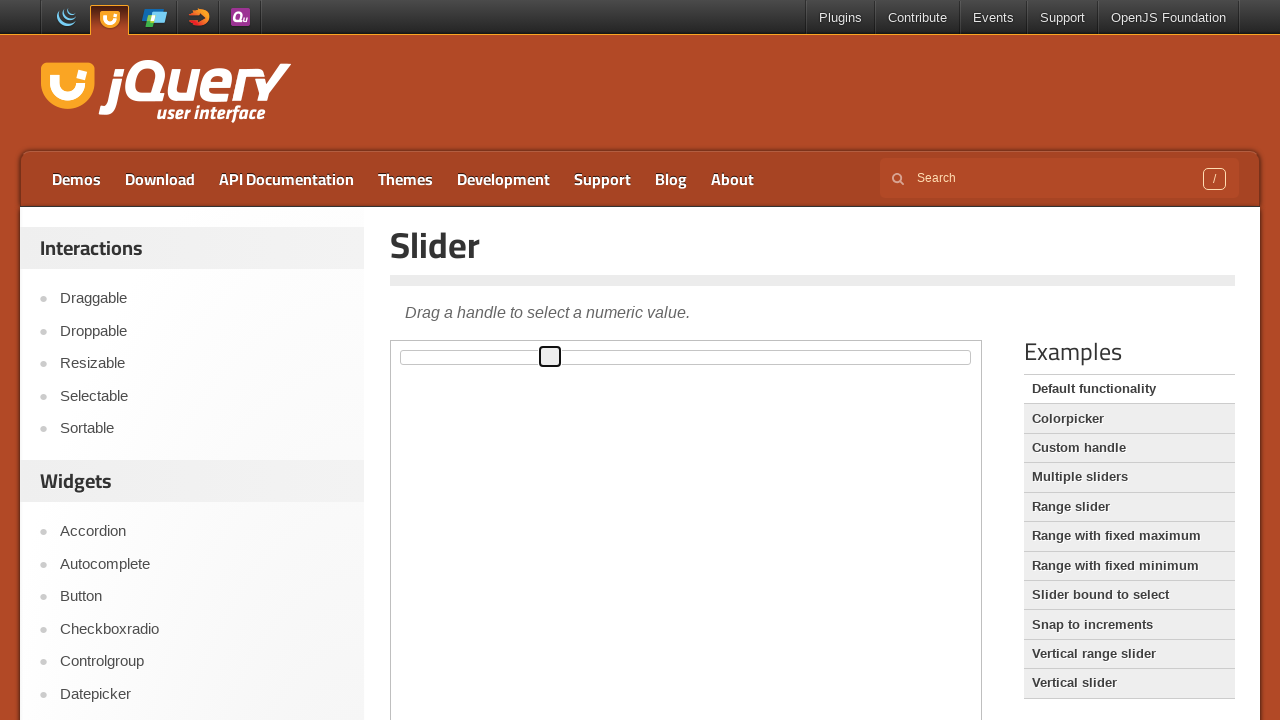

Retrieved updated bounding box of horizontal slider handle
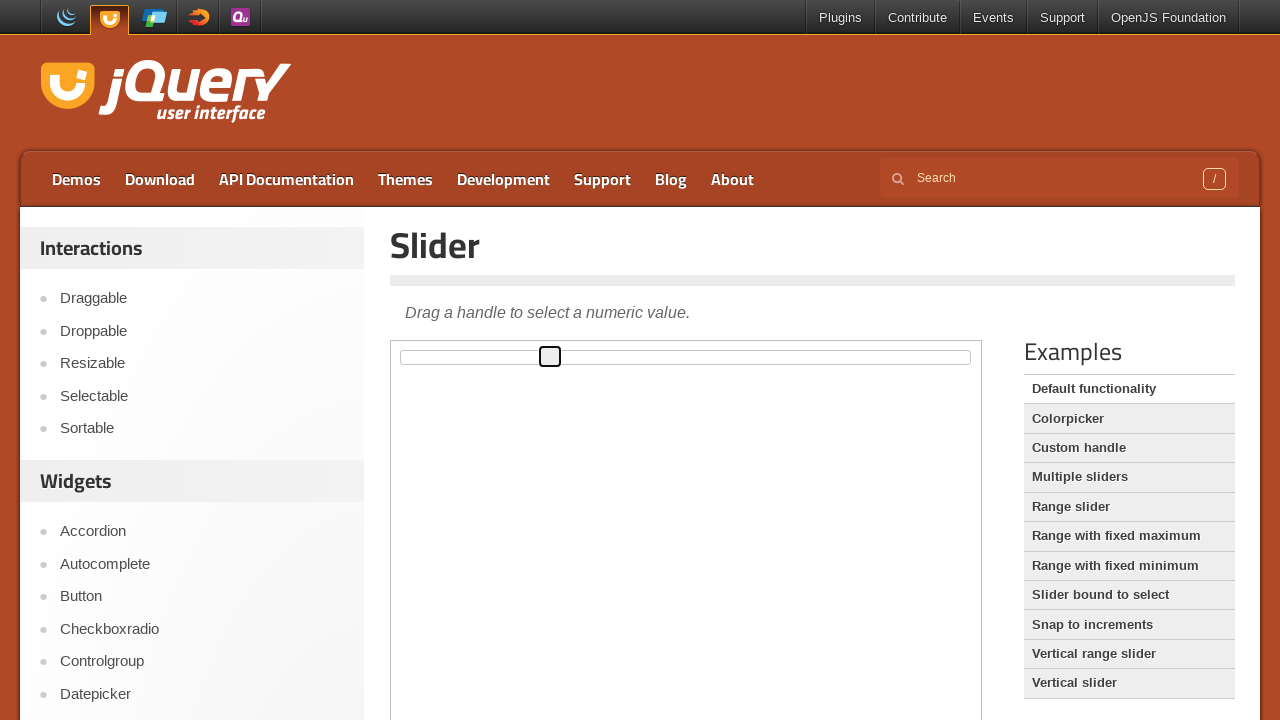

Moved mouse to center of horizontal slider handle for leftward drag at (550, 357)
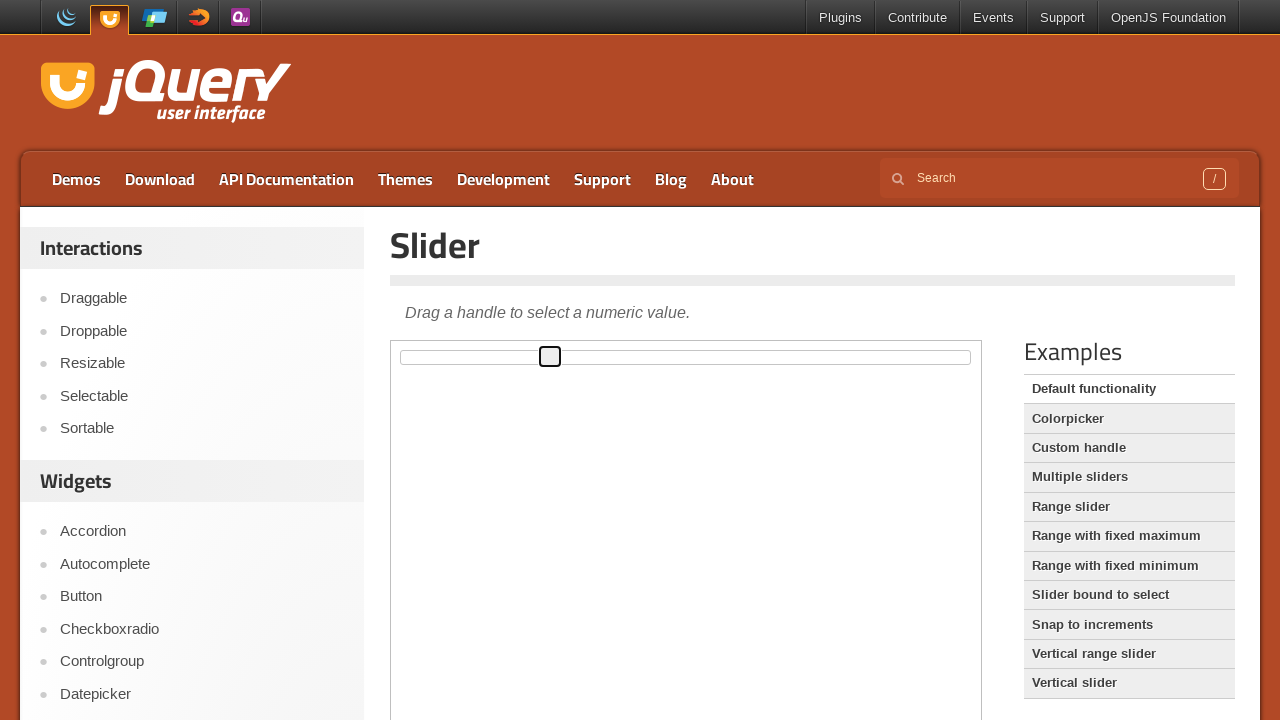

Pressed mouse button down on horizontal slider for leftward drag at (550, 357)
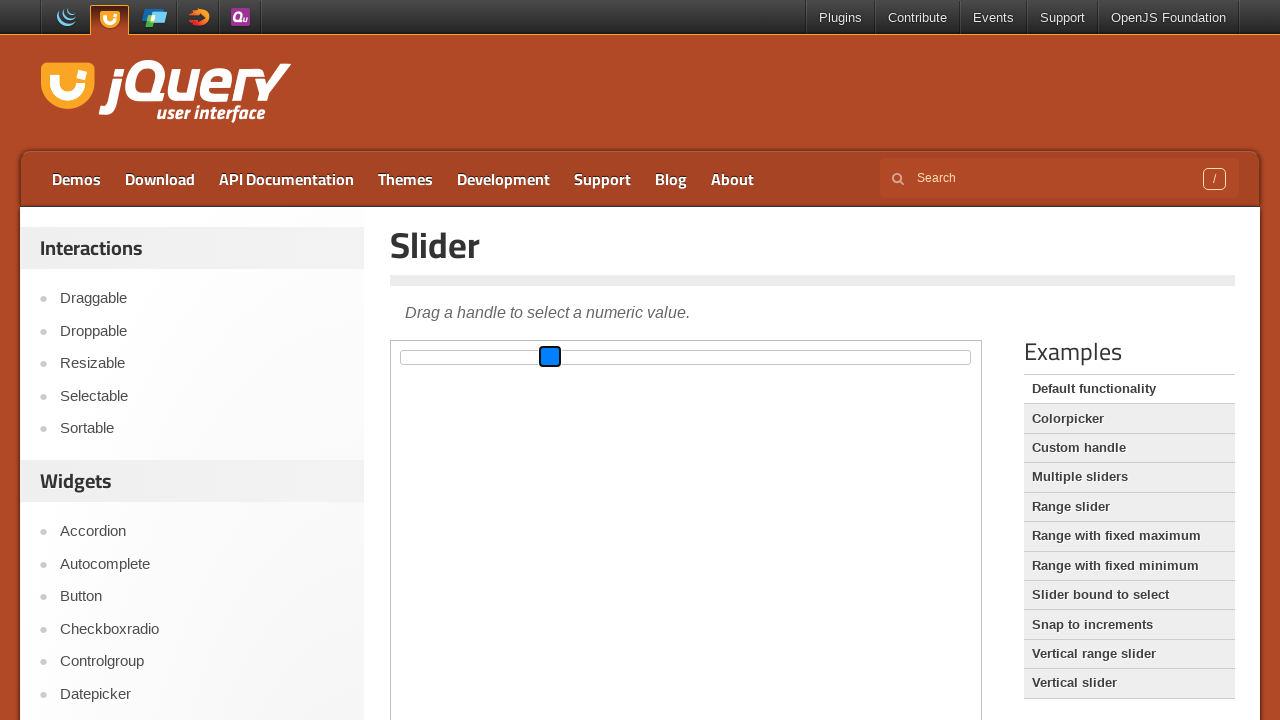

Dragged horizontal slider to the left by 50 pixels at (500, 357)
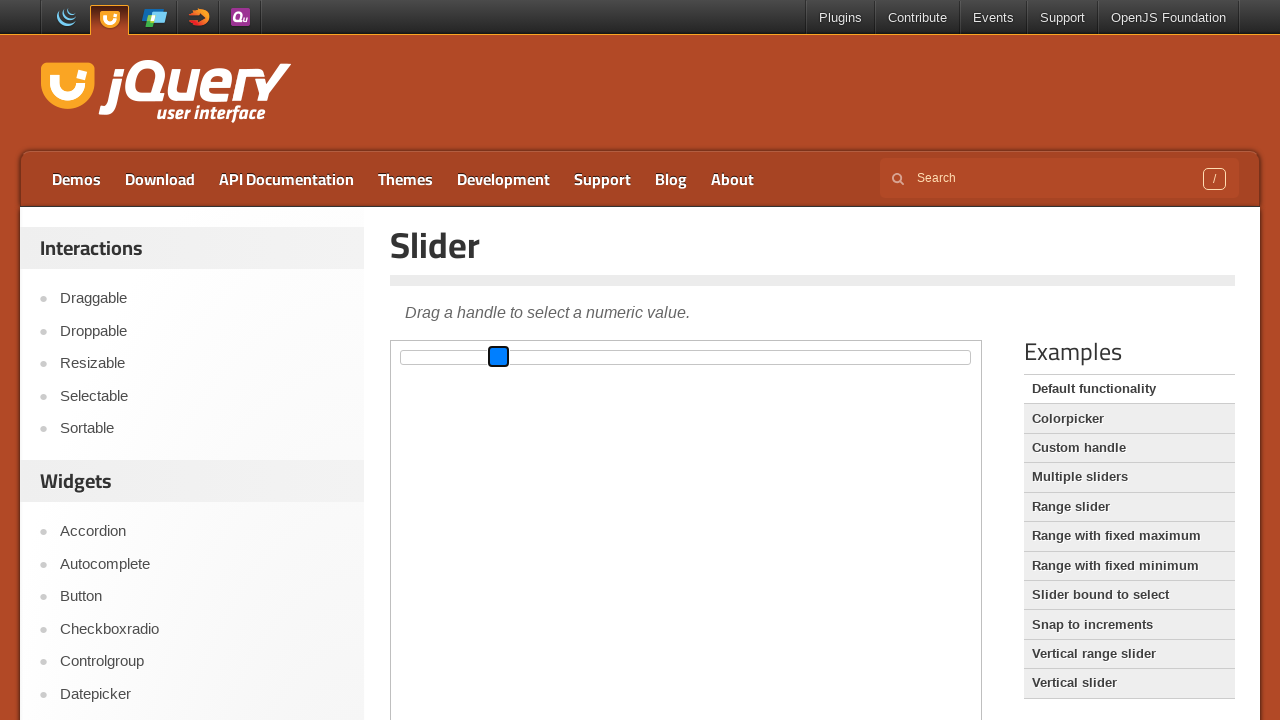

Released mouse button after dragging horizontal slider left at (500, 357)
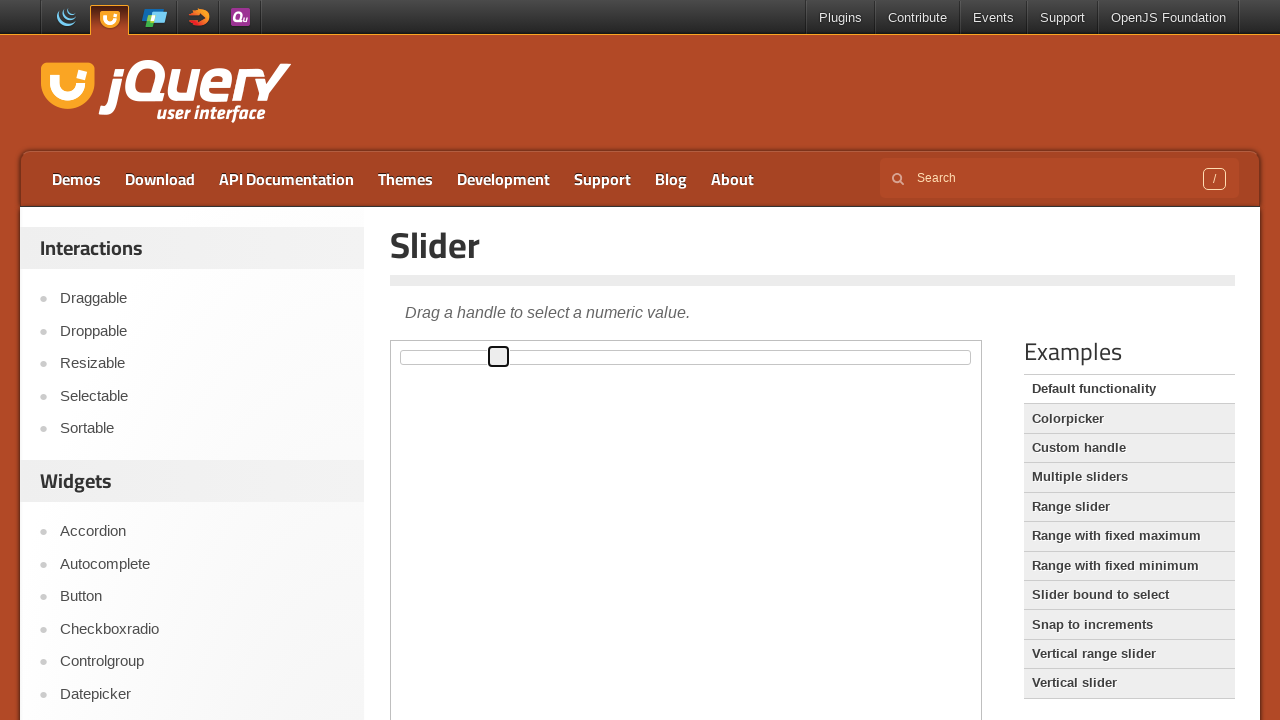

Waited 1 second for slider animation to complete
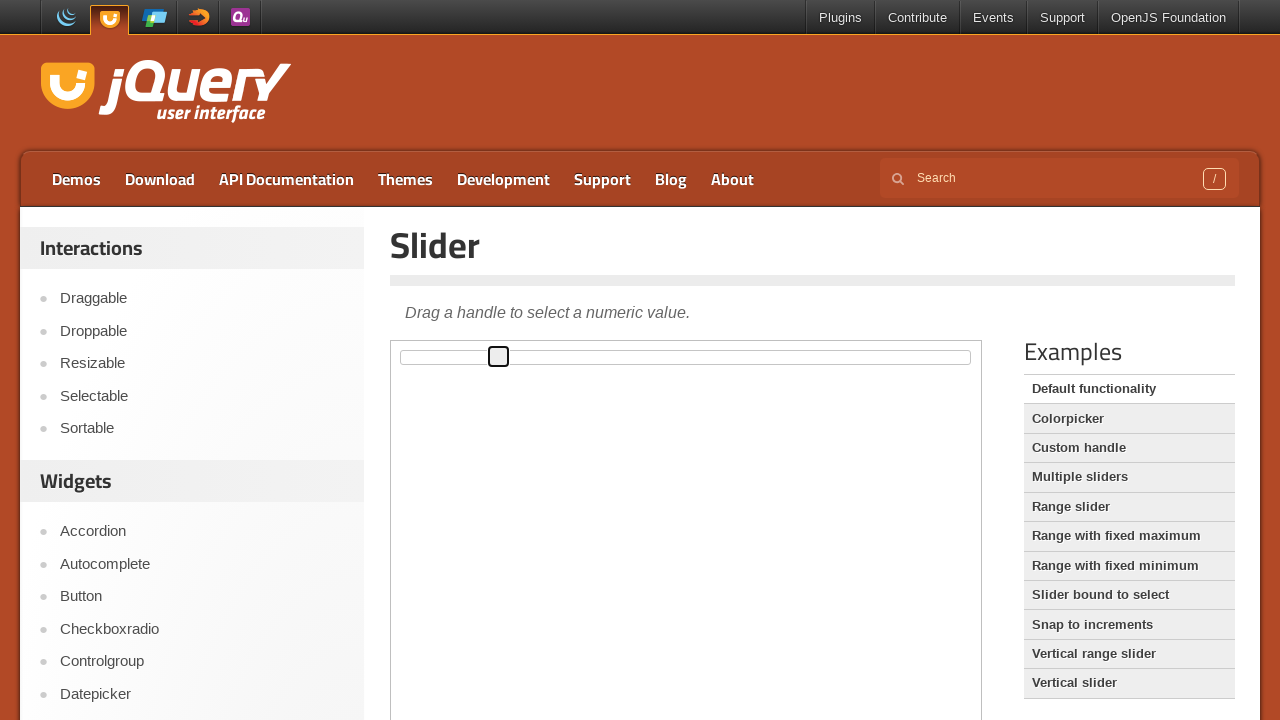

Clicked on 'Vertical slider' navigation link at (1129, 683) on text=Vertical slider
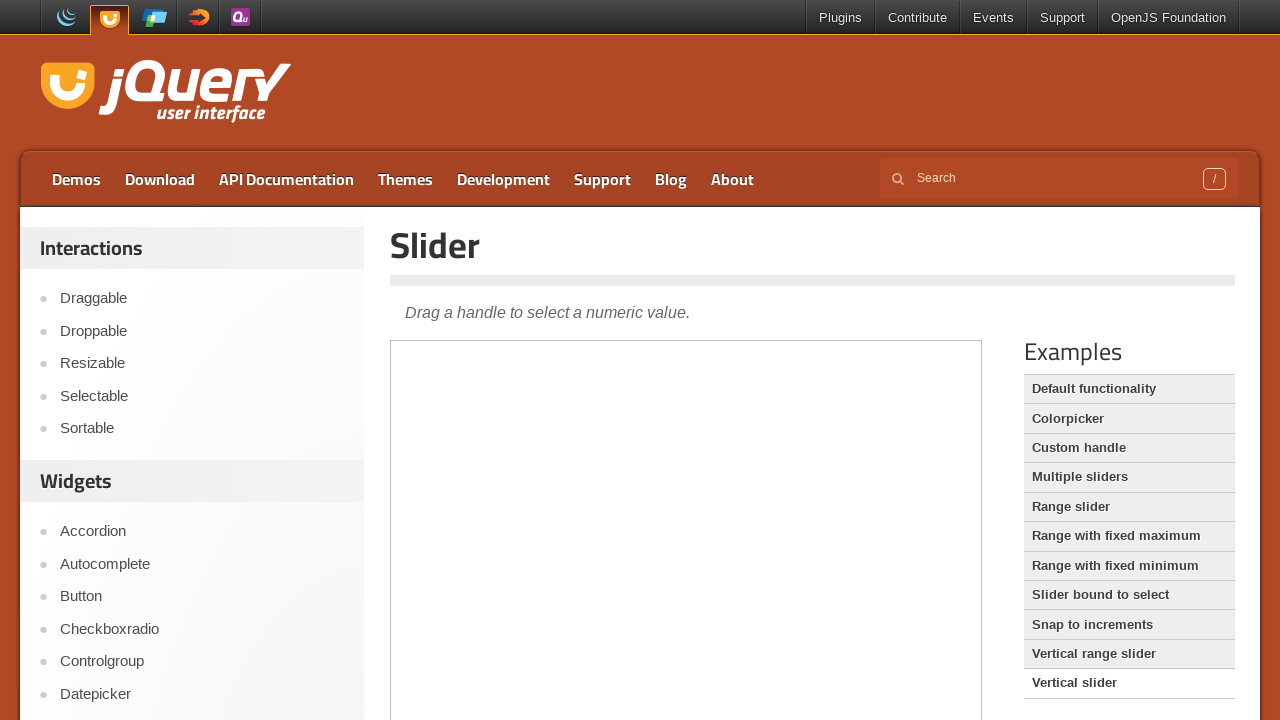

Waited 1 second for vertical slider page to load
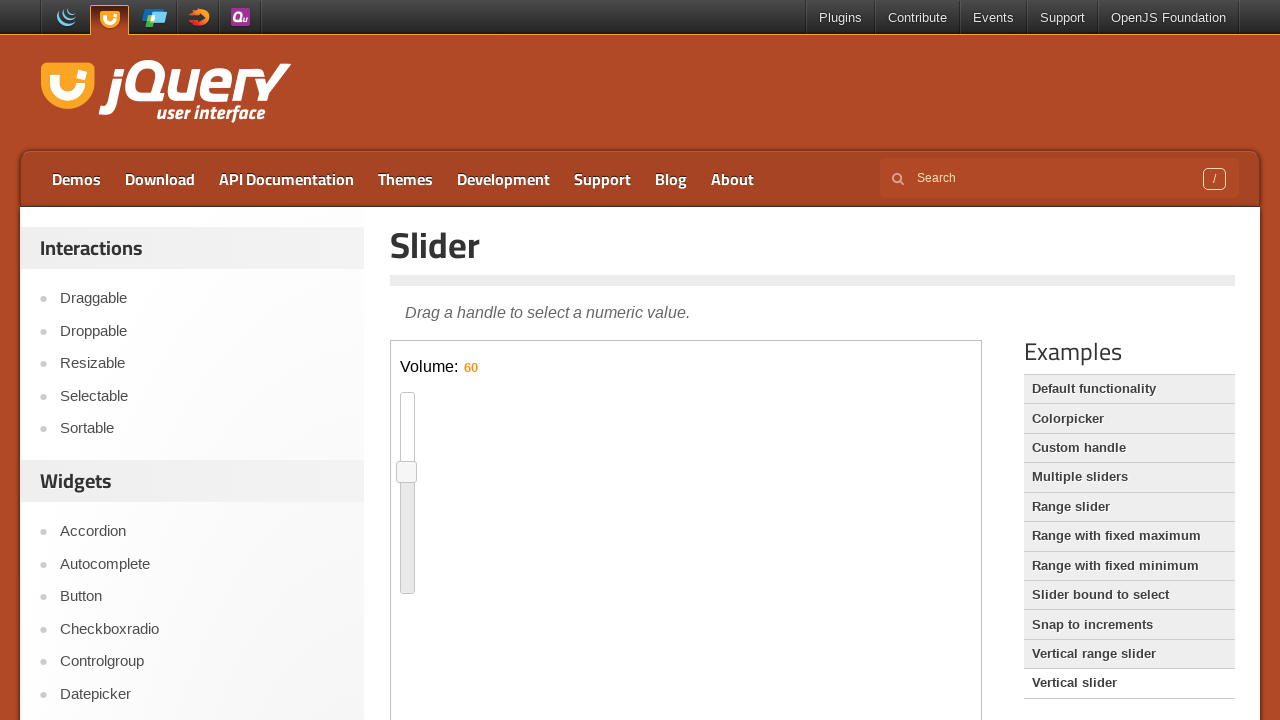

Switched to iframe containing vertical slider
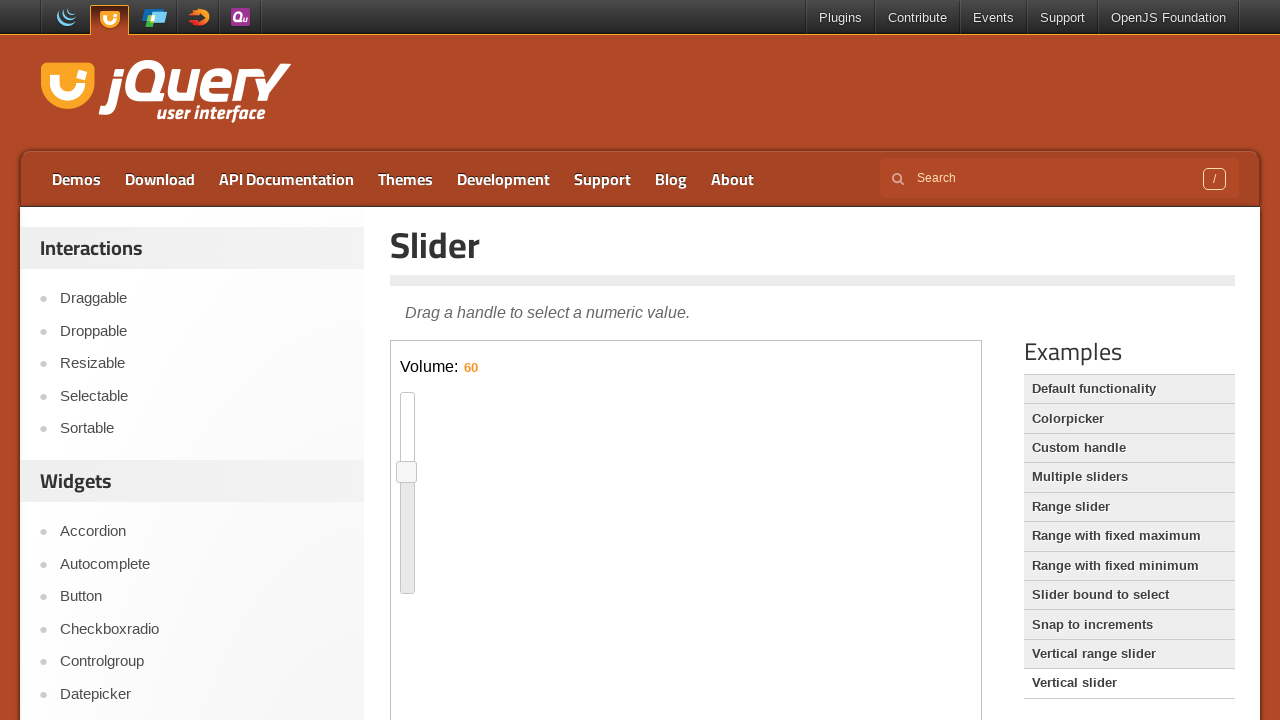

Located vertical slider handle element
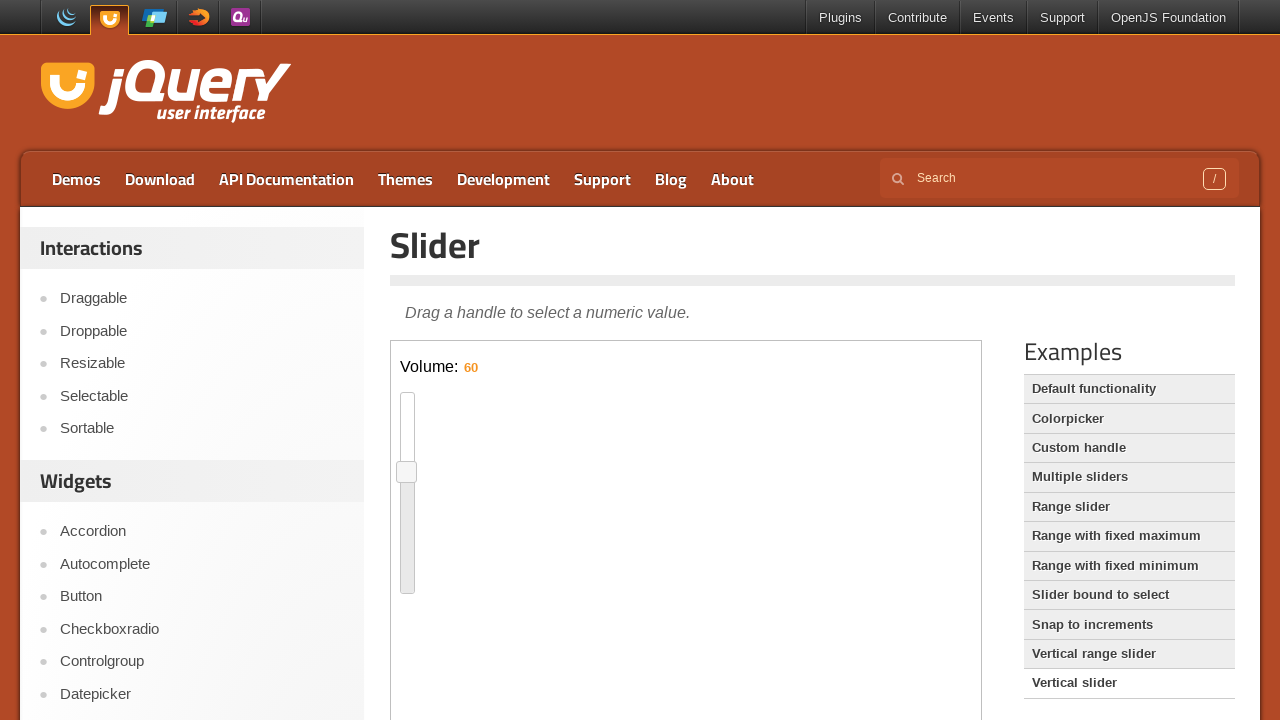

Retrieved bounding box of vertical slider handle
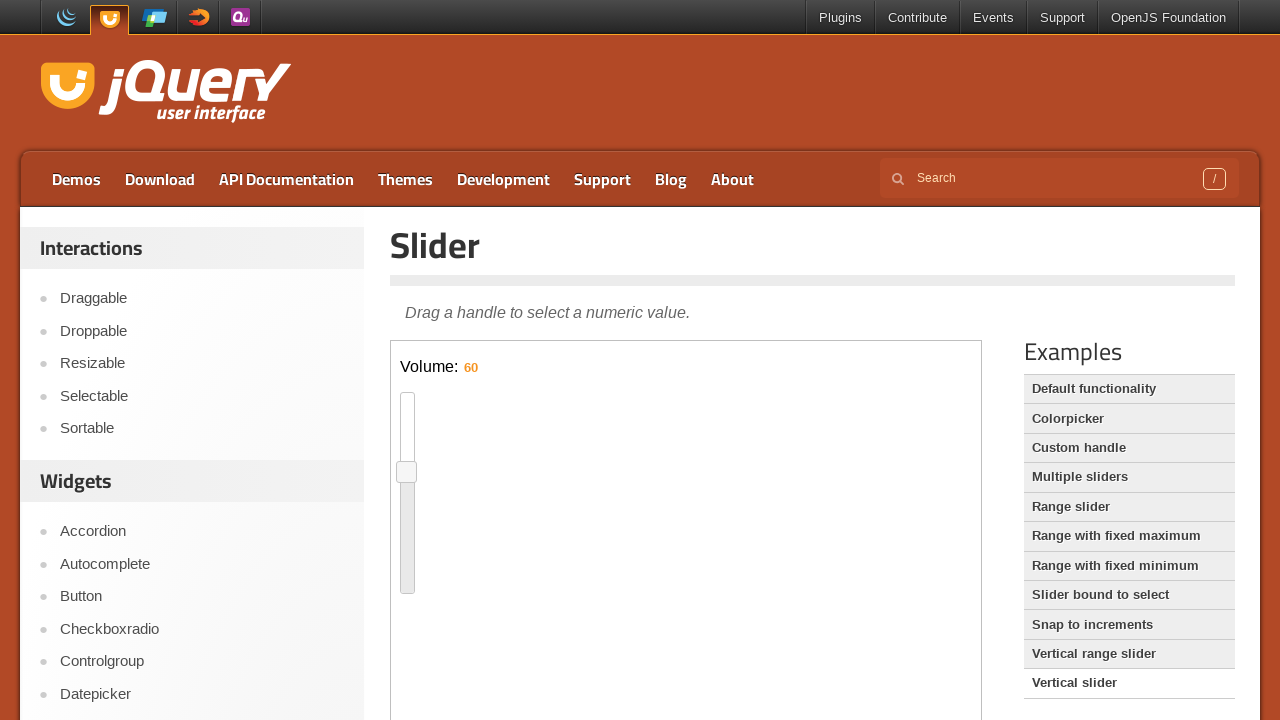

Moved mouse to center of vertical slider handle at (407, 472)
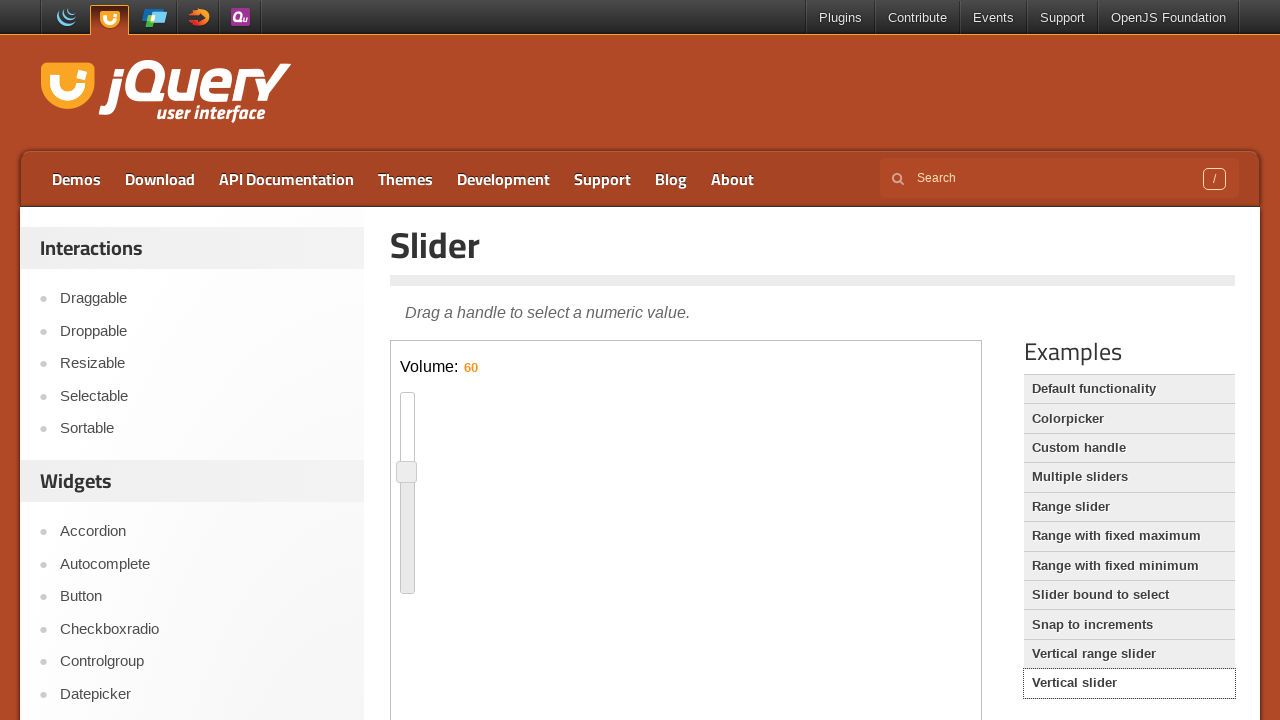

Pressed mouse button down on vertical slider at (407, 472)
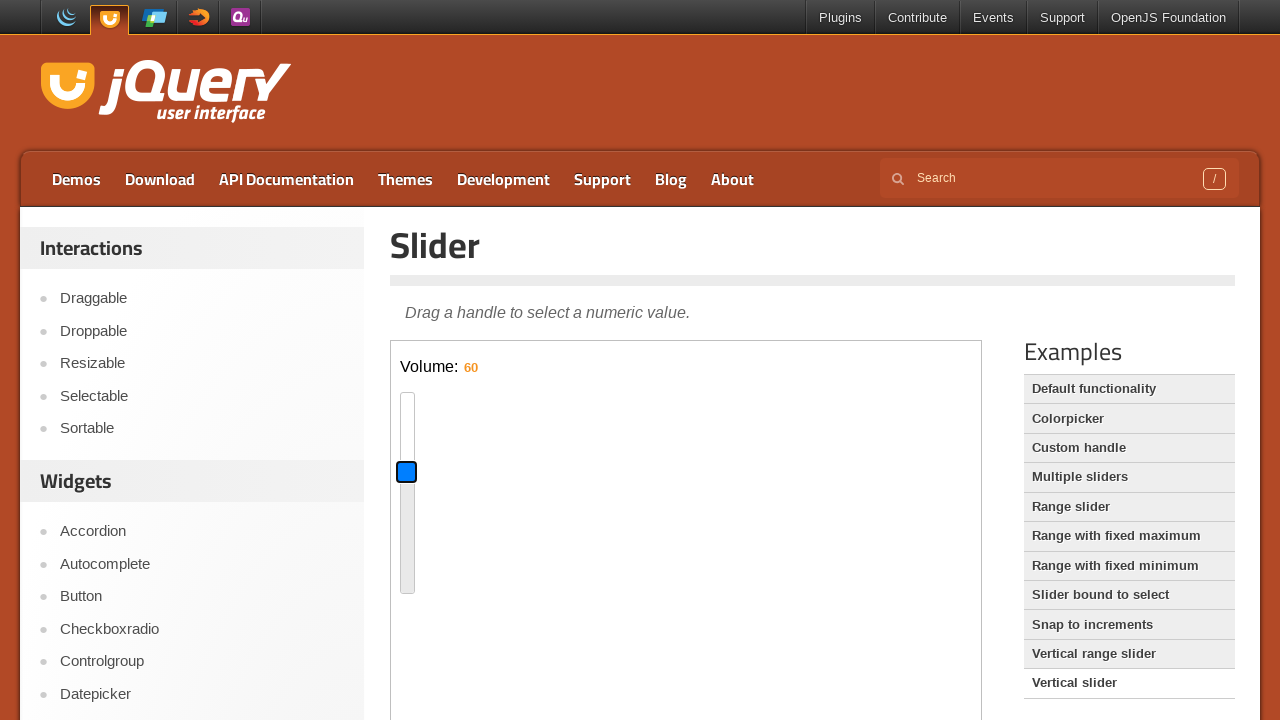

Dragged vertical slider down by 100 pixels at (407, 572)
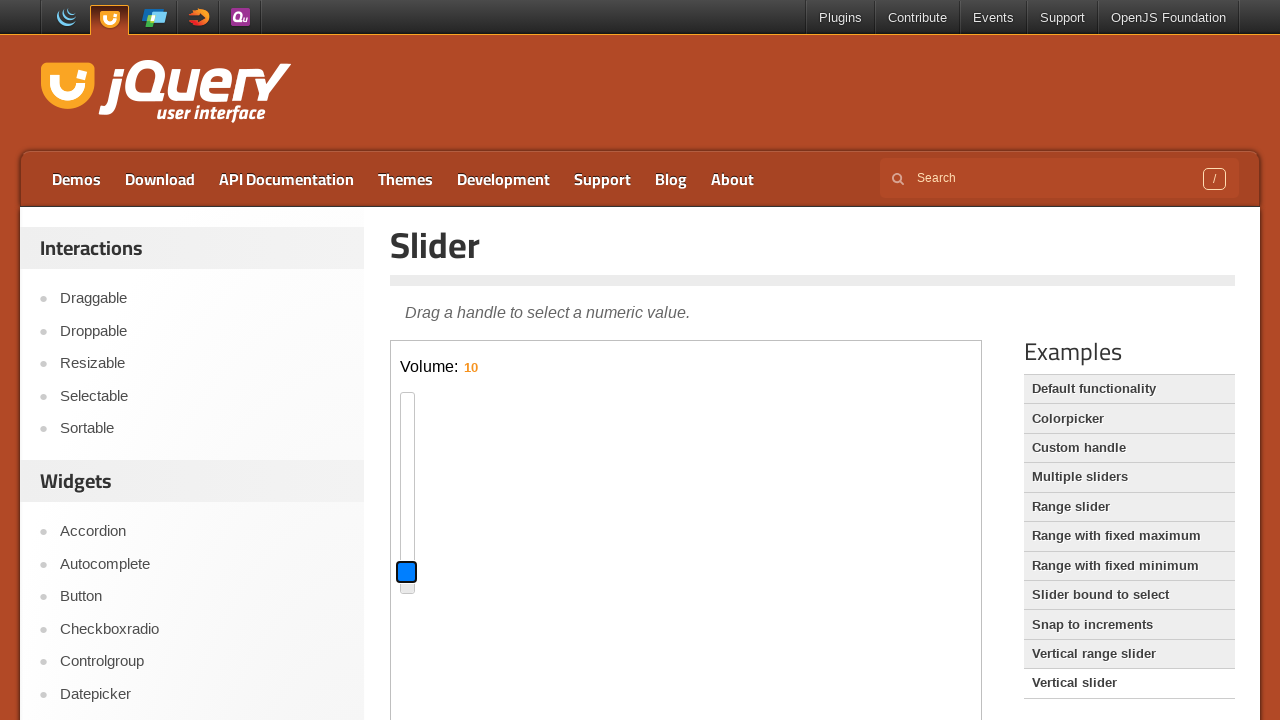

Released mouse button after dragging vertical slider down at (407, 572)
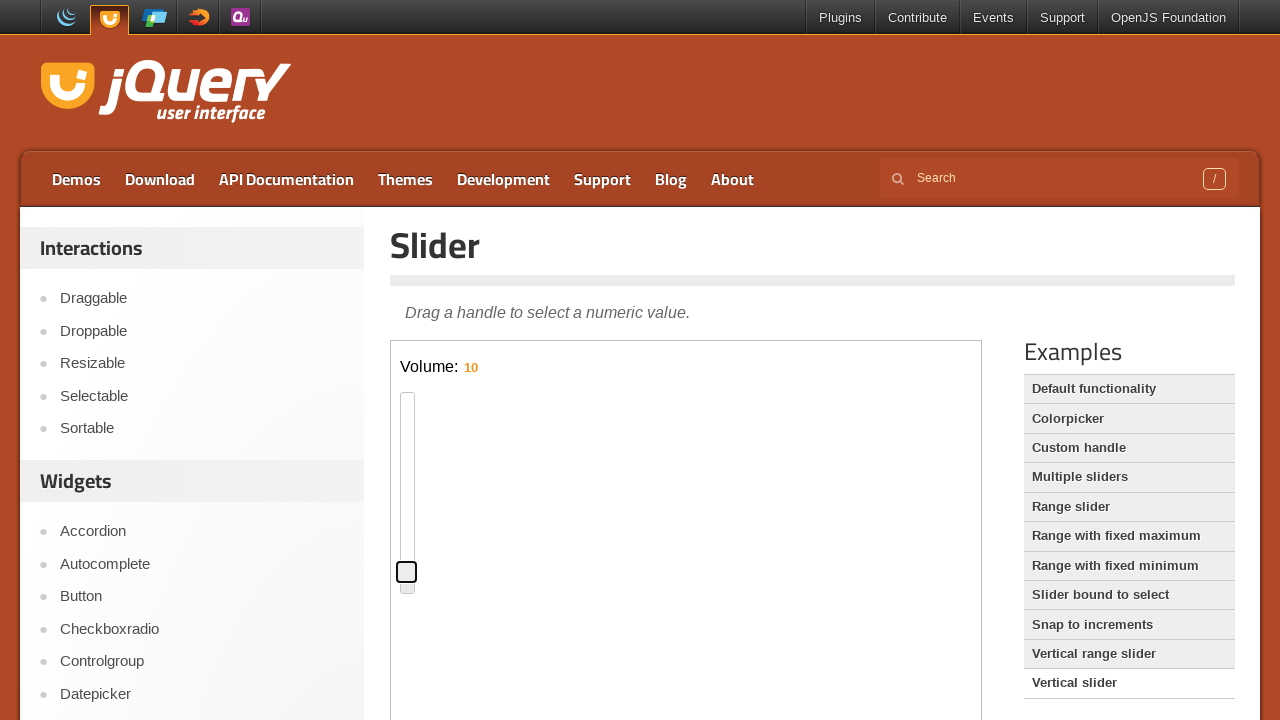

Waited 1 second for slider animation to complete
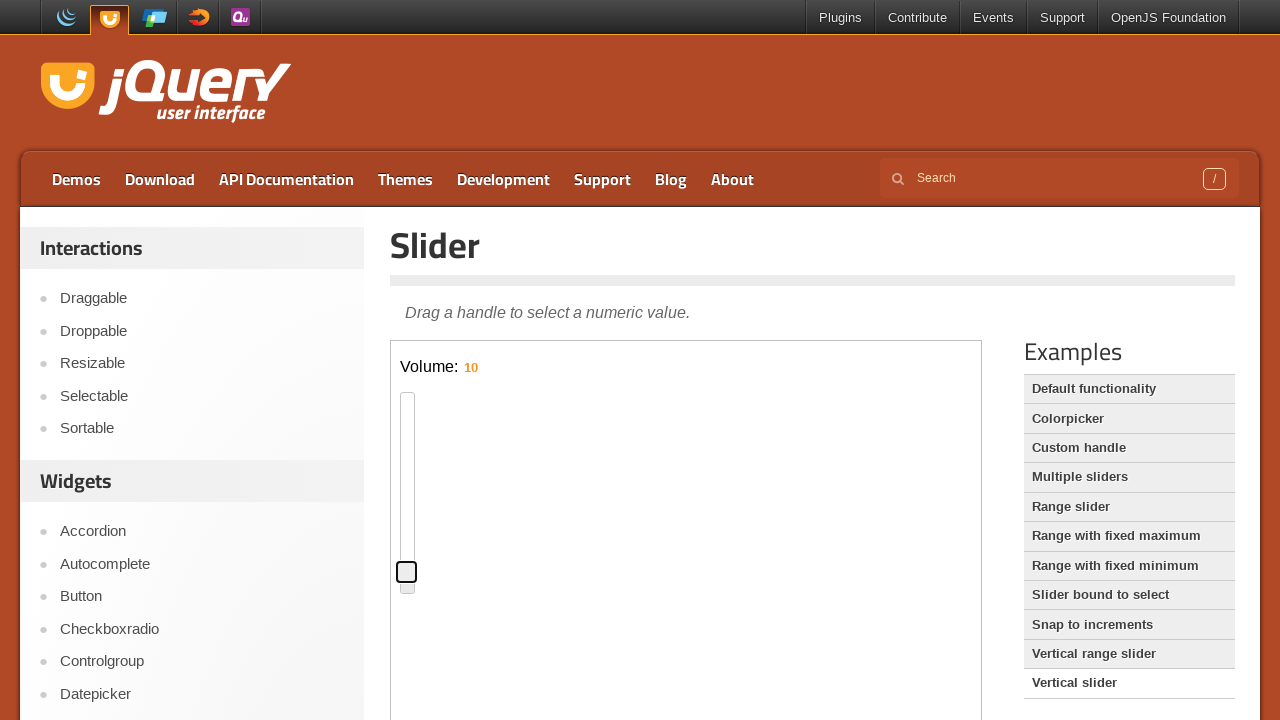

Retrieved updated bounding box of vertical slider handle
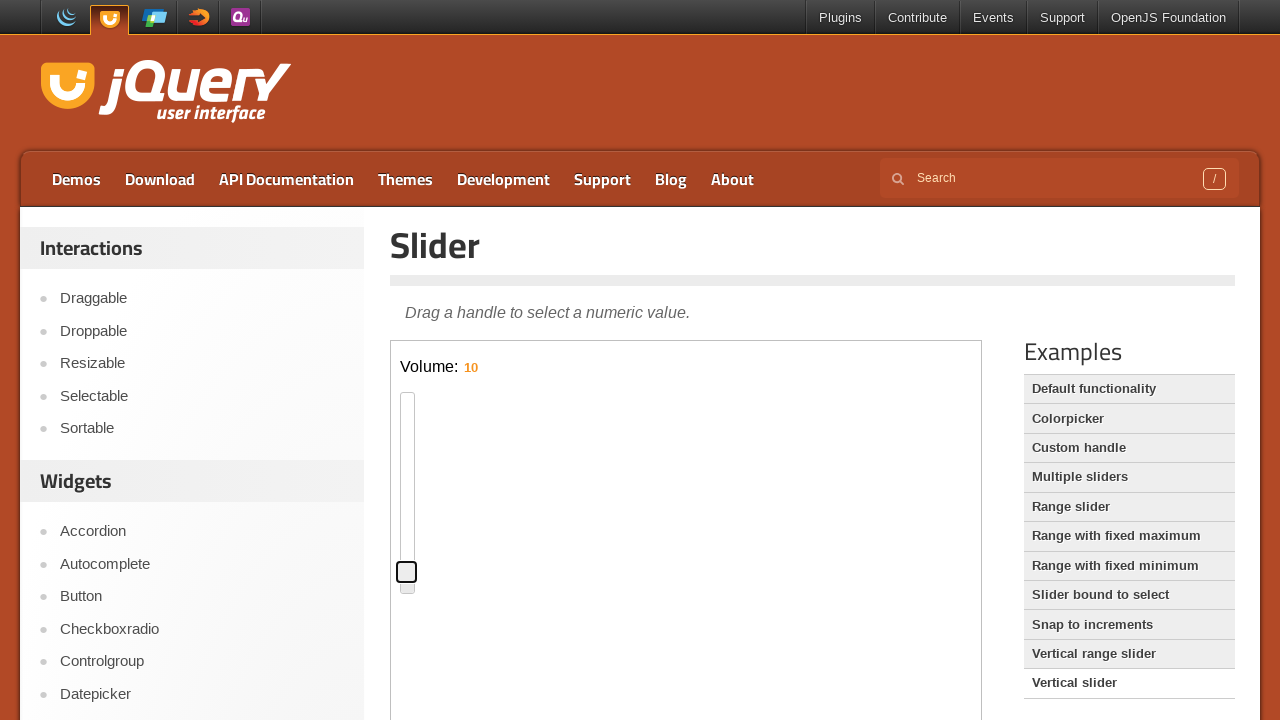

Moved mouse to center of vertical slider handle for upward drag at (407, 572)
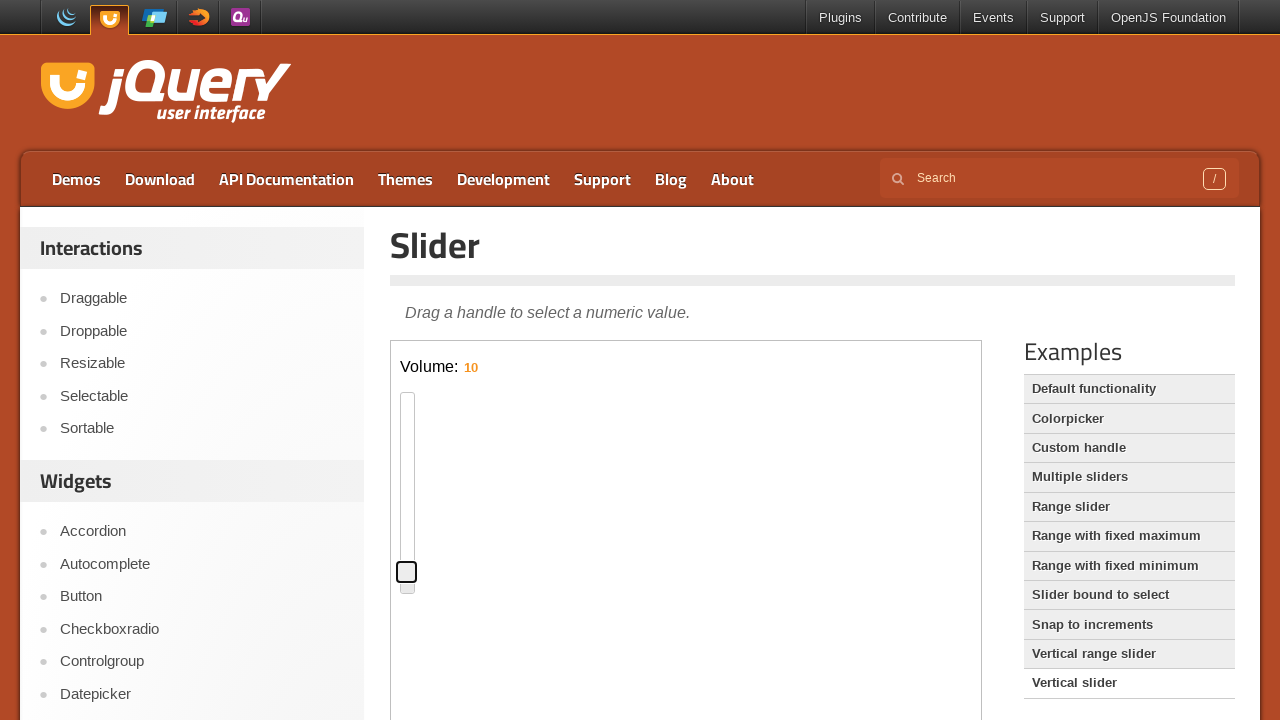

Pressed mouse button down on vertical slider for upward drag at (407, 572)
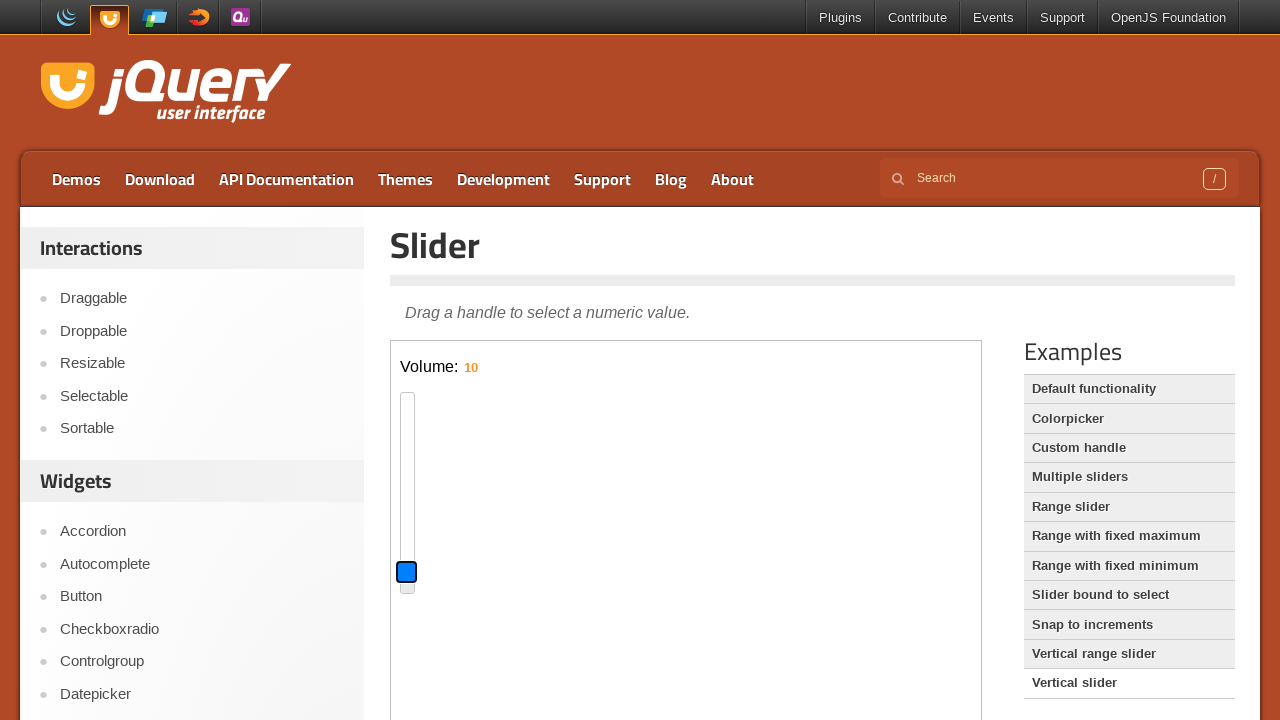

Dragged vertical slider up by 150 pixels at (407, 422)
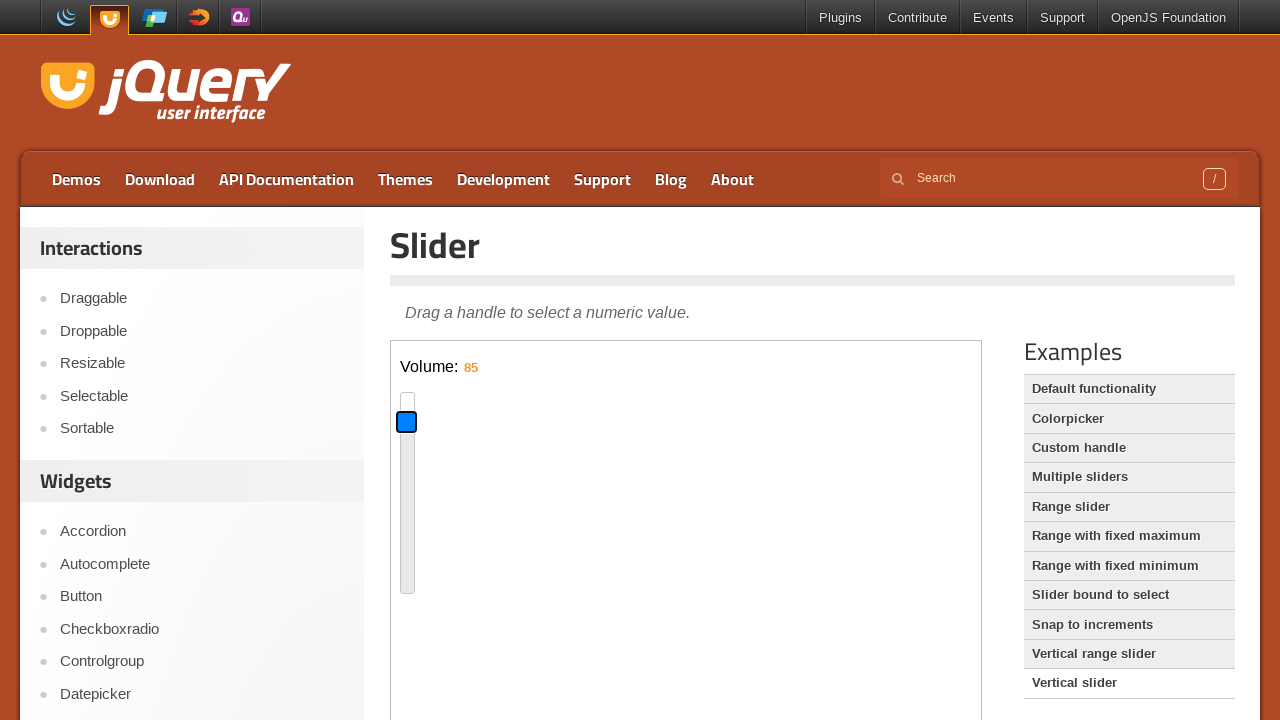

Released mouse button after dragging vertical slider up at (407, 422)
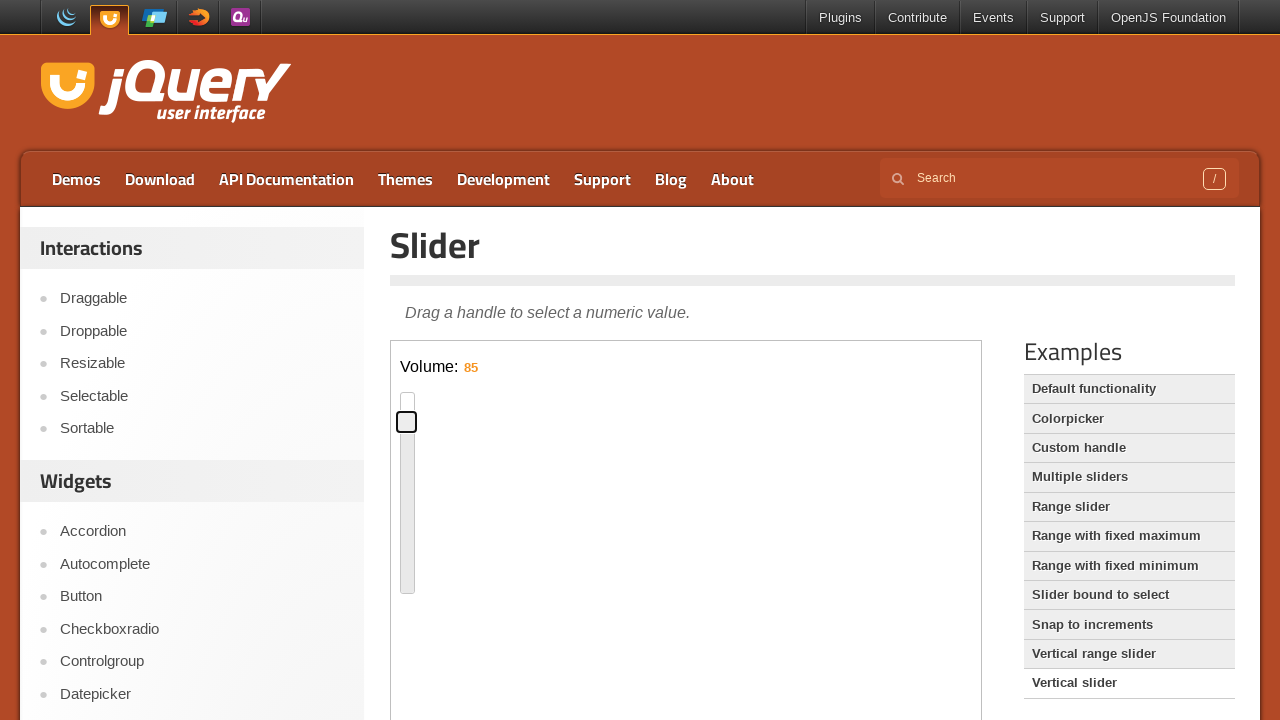

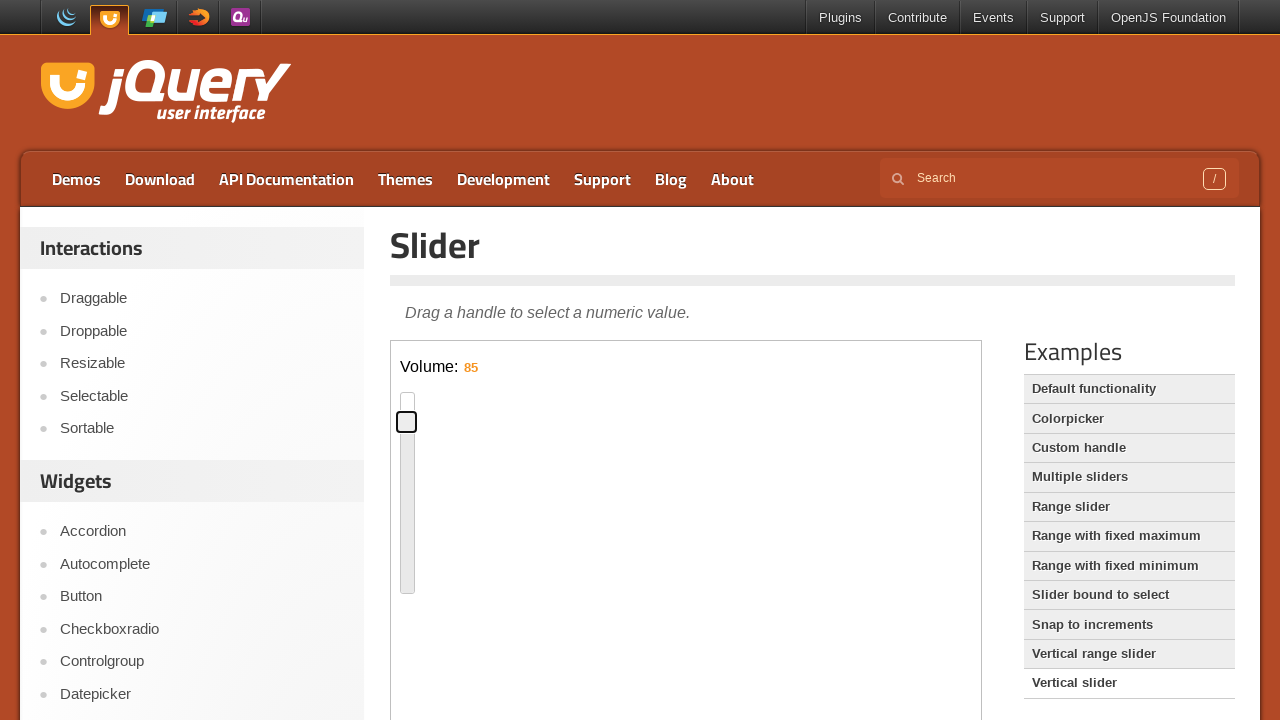